Navigates to Blue Archive game database website, selects an option from a dropdown menu, and clicks on a materials/resources section to view growth resources.

Starting URL: https://ba.game-db.tw/

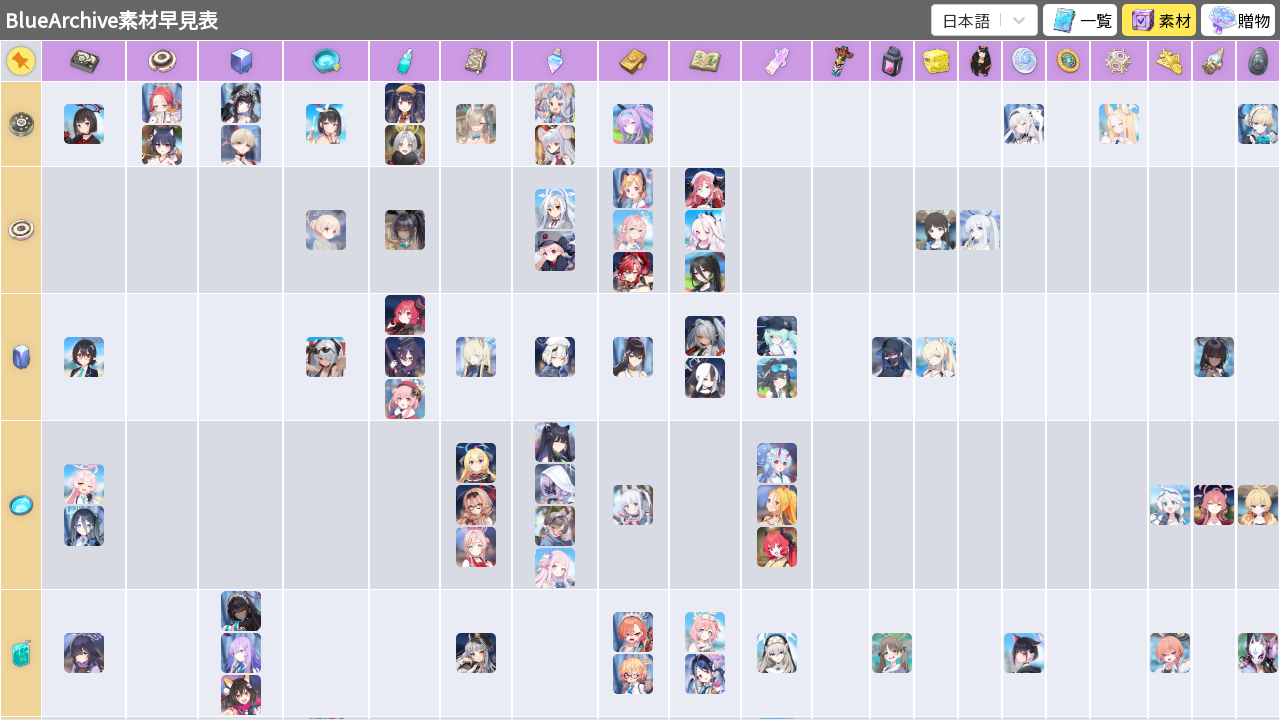

Clicked first SVG element to open dropdown menu at (1019, 20) on svg >> nth=0
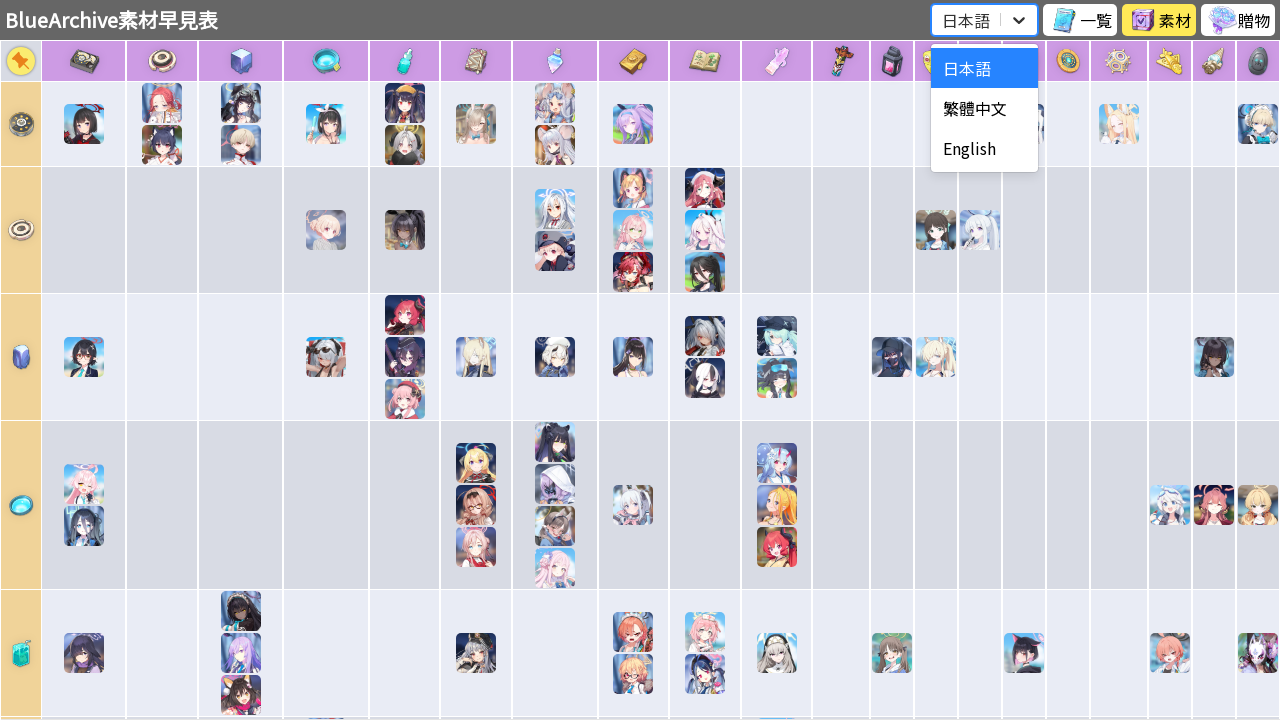

Selected first option from dropdown menu at (984, 68) on #react-select-2-option-0
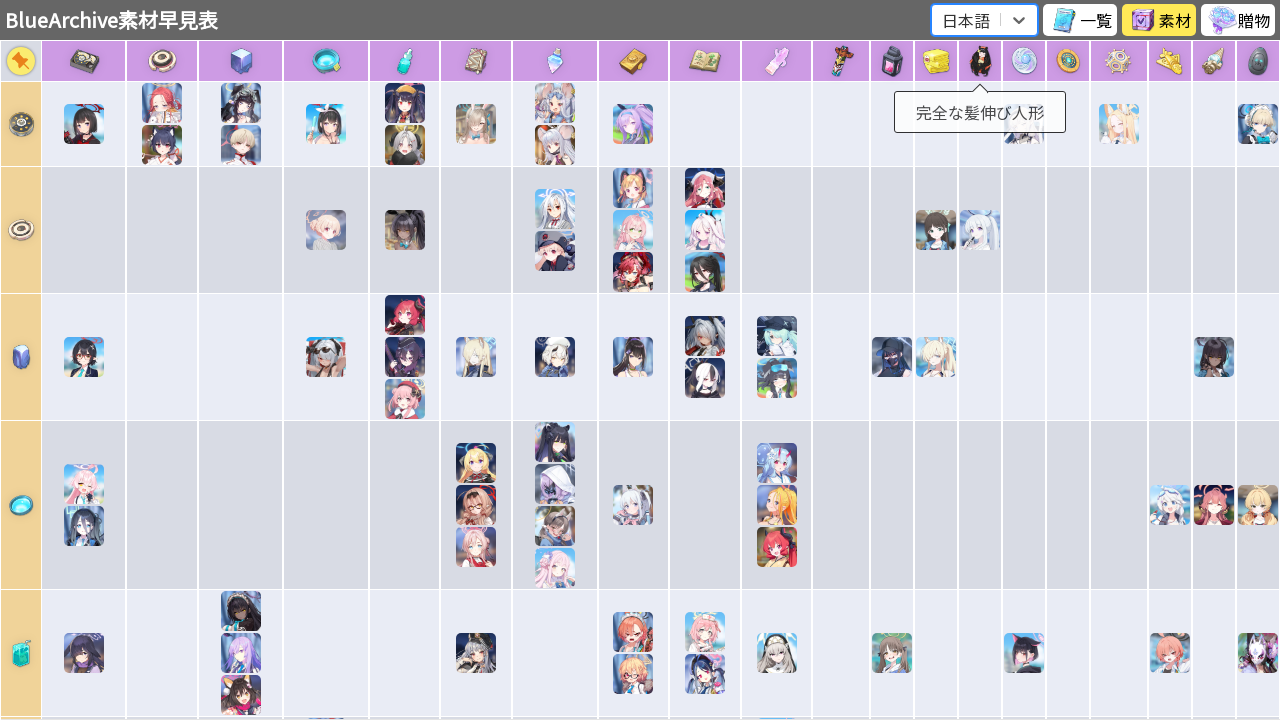

Clicked on materials/resources tab (素材) at (1159, 20) on text=素材 >> nth=1
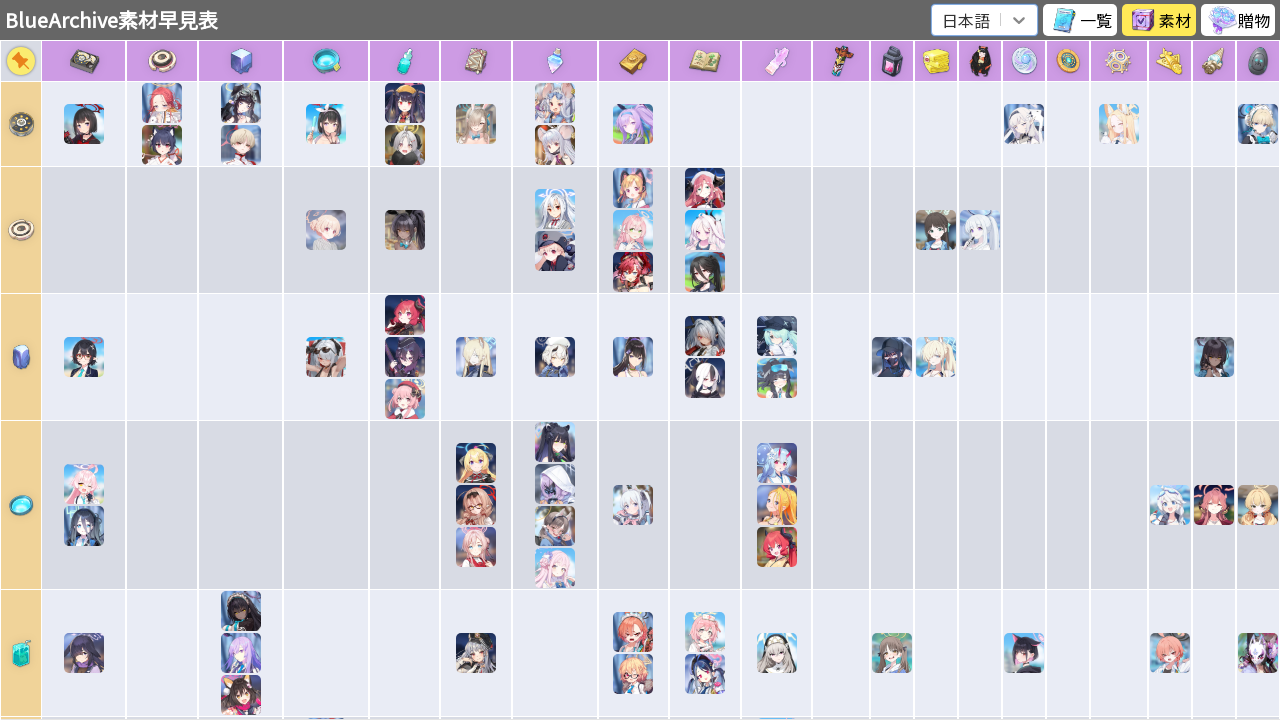

Waited for content to load
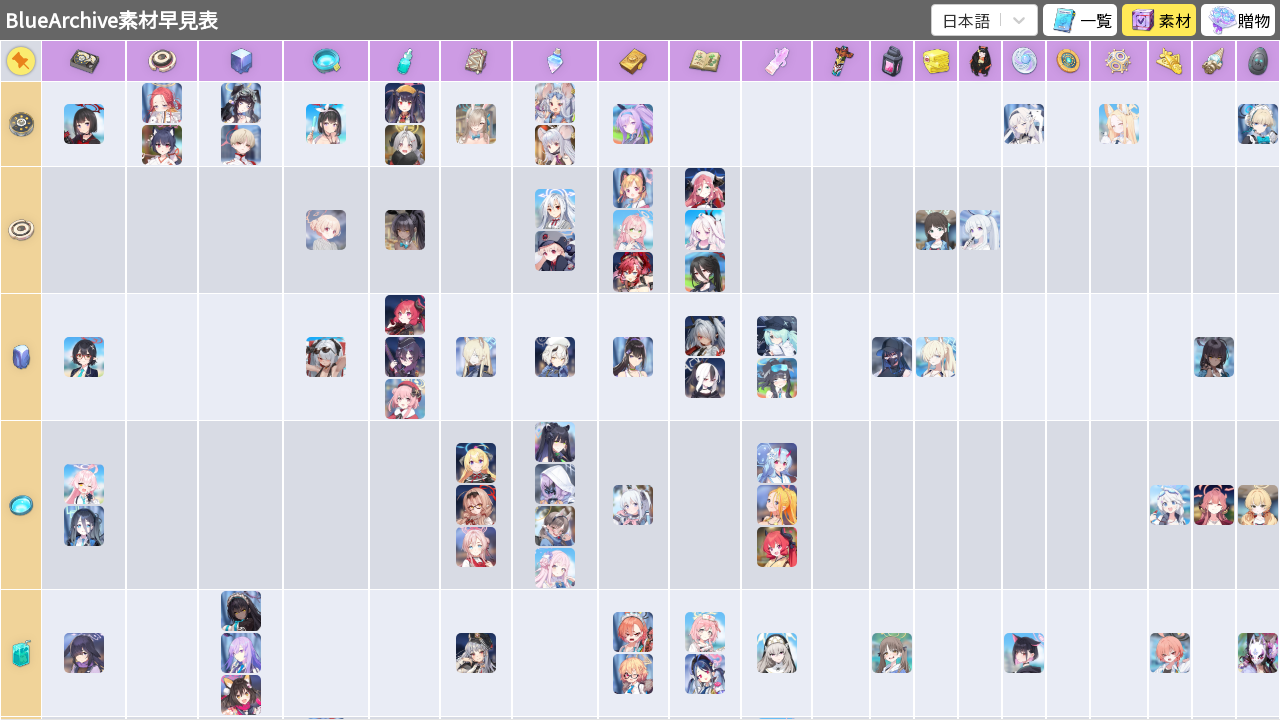

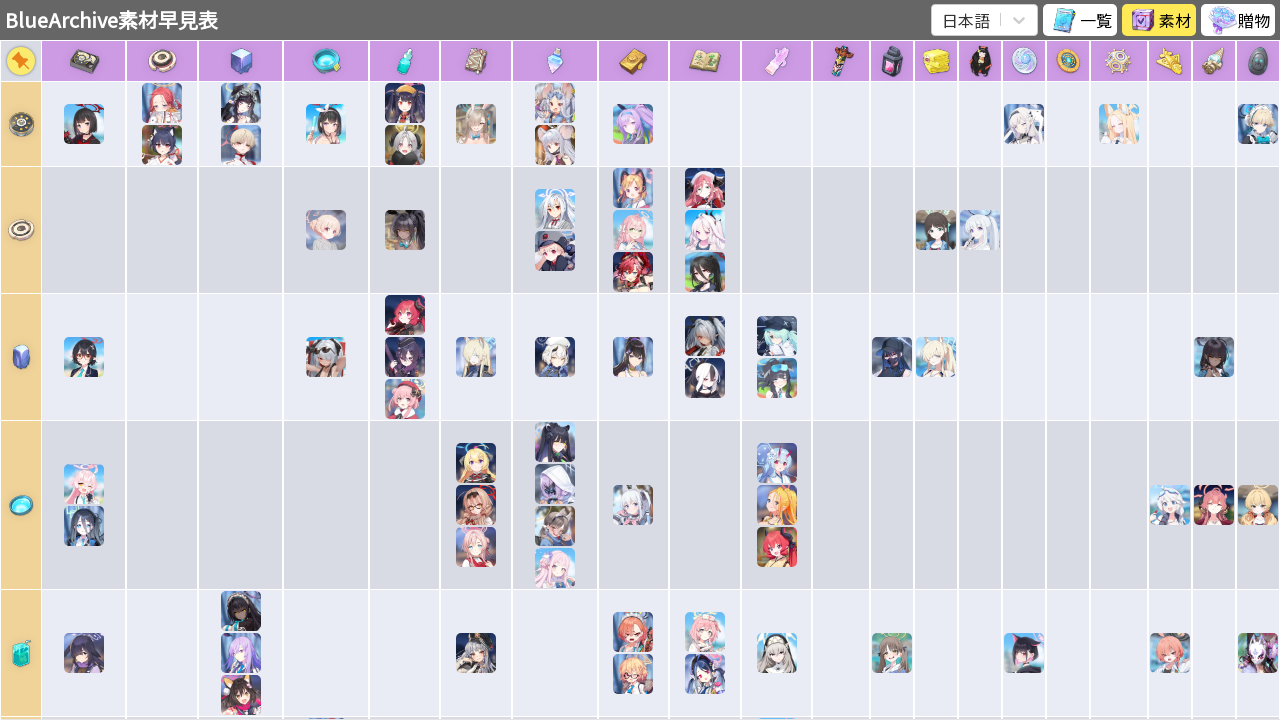